Adds five todo items, deletes them all, and verifies main and footer sections are hidden

Starting URL: https://todomvc.com/examples/typescript-angular/#/

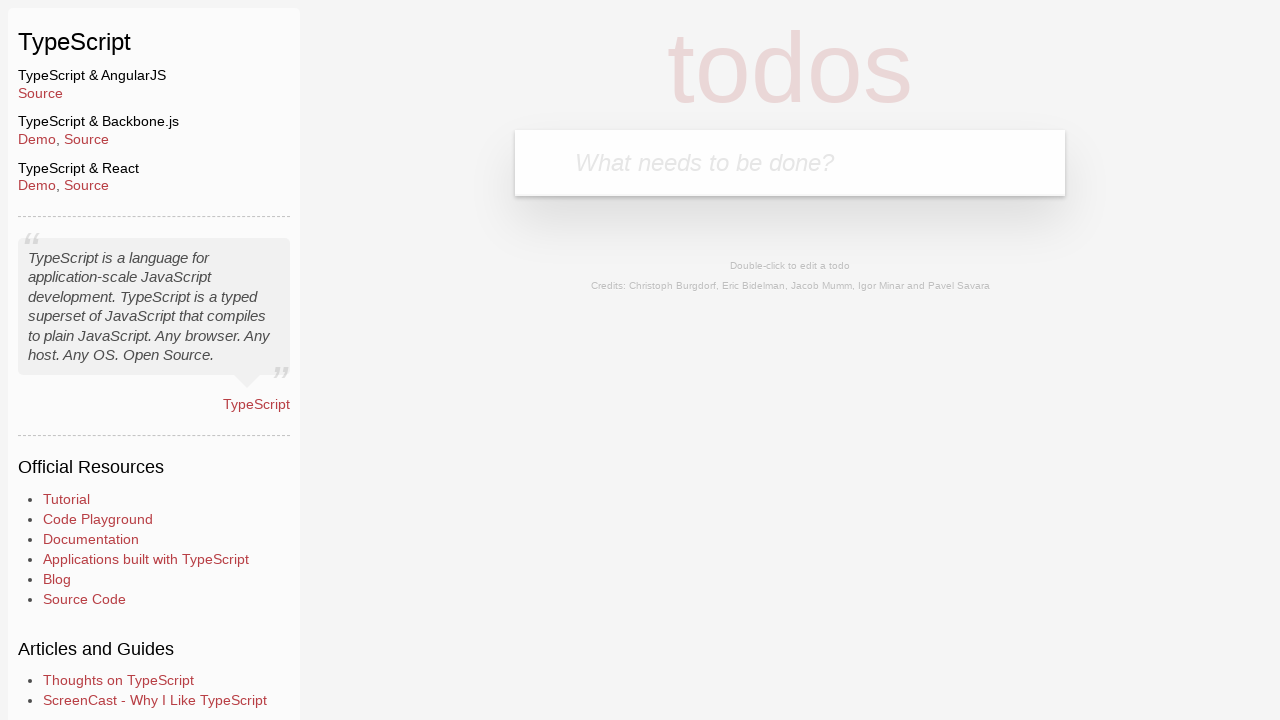

Filled new todo field with 'Example1' on .new-todo
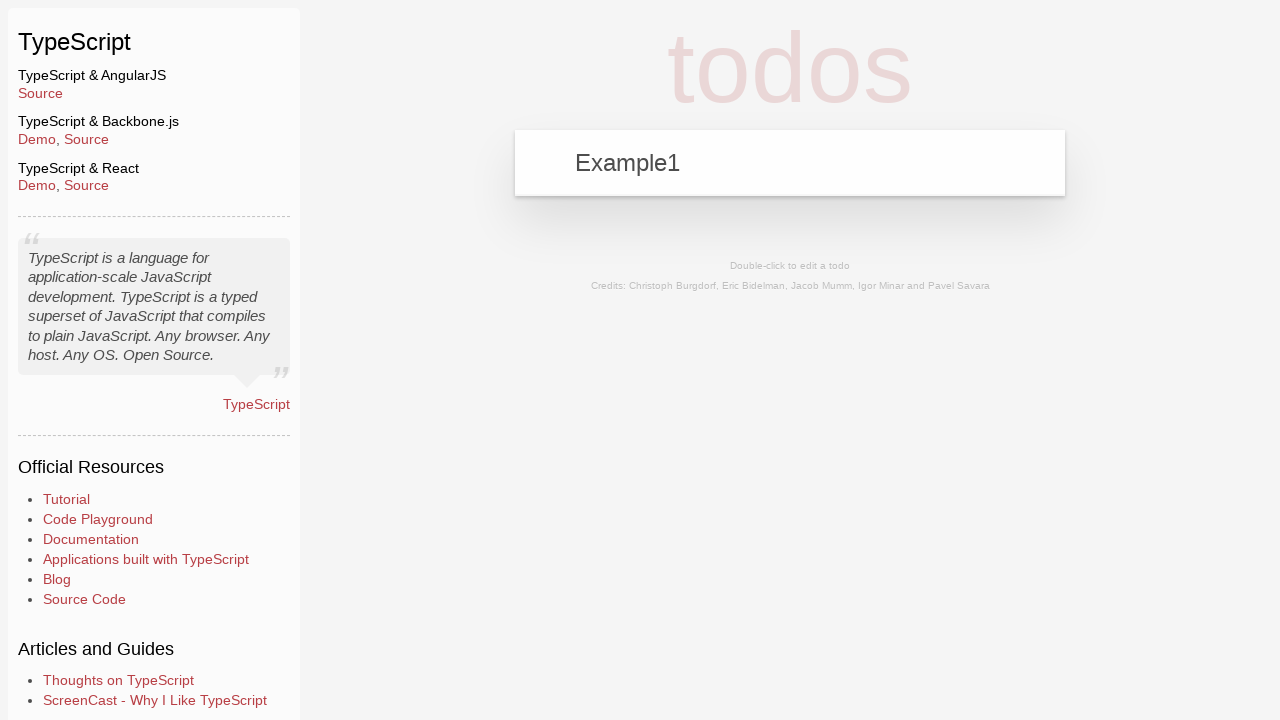

Pressed Enter to add 'Example1' todo on .new-todo
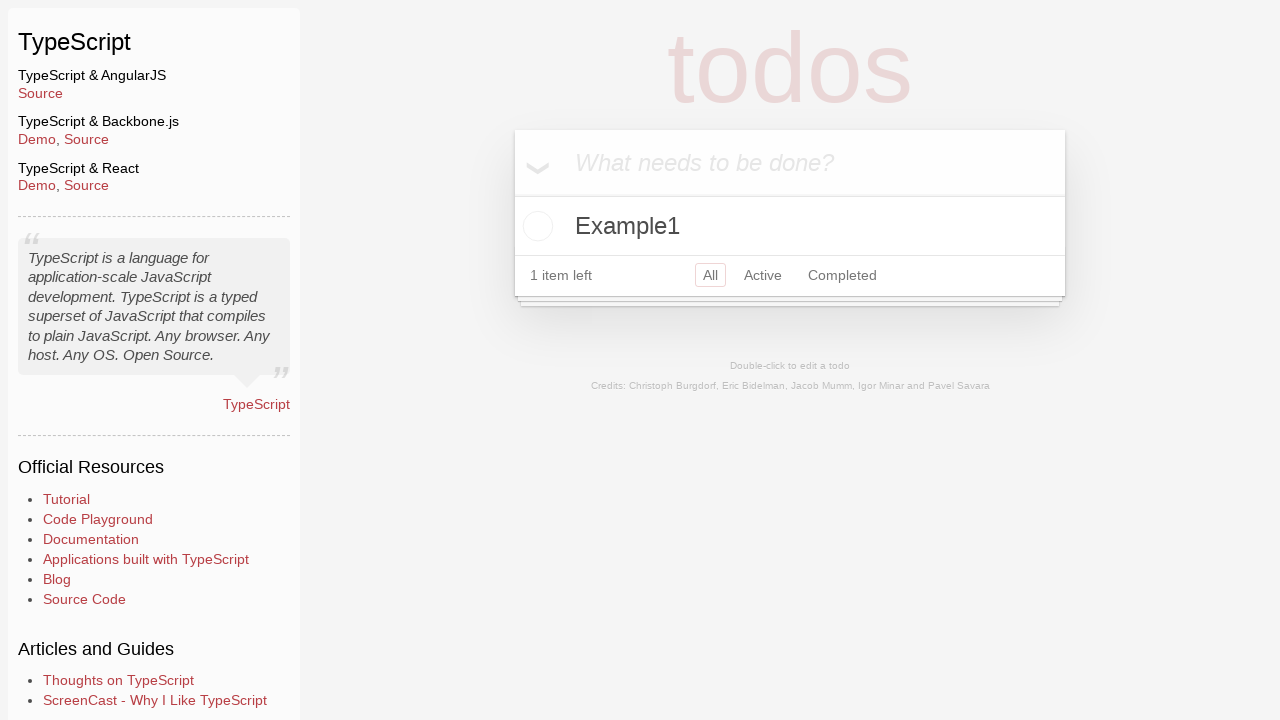

Filled new todo field with 'Example2' on .new-todo
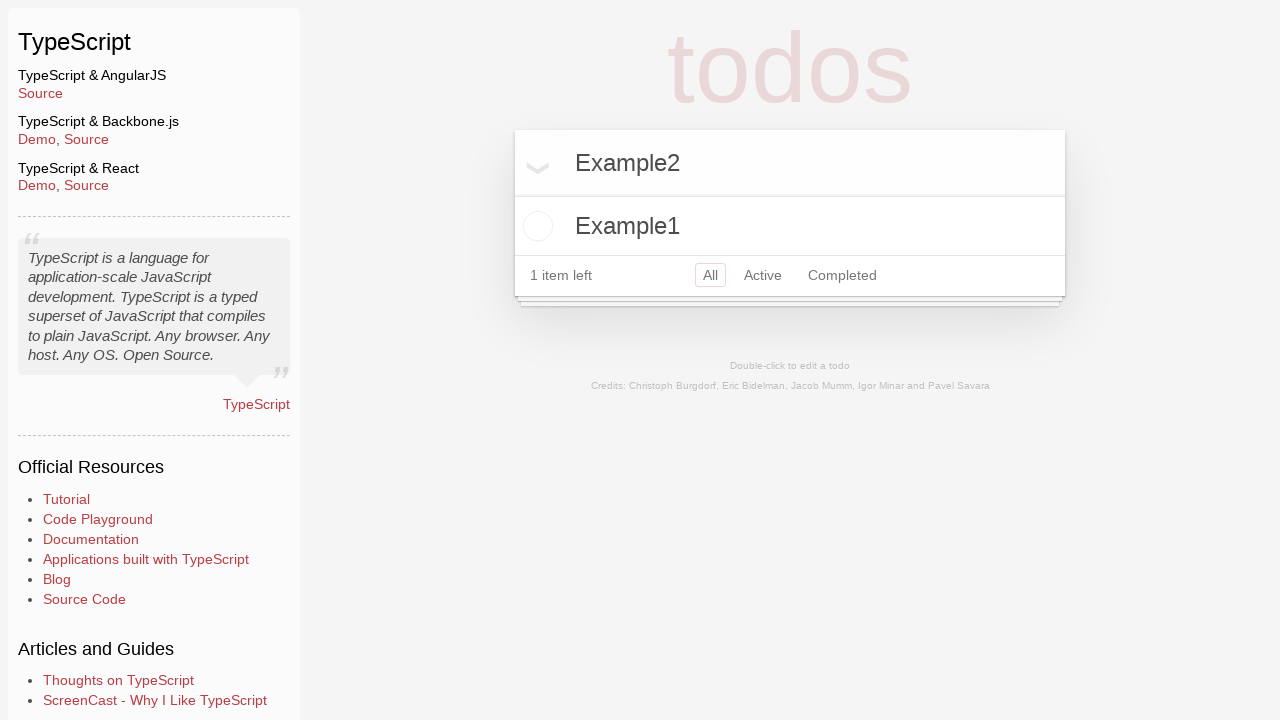

Pressed Enter to add 'Example2' todo on .new-todo
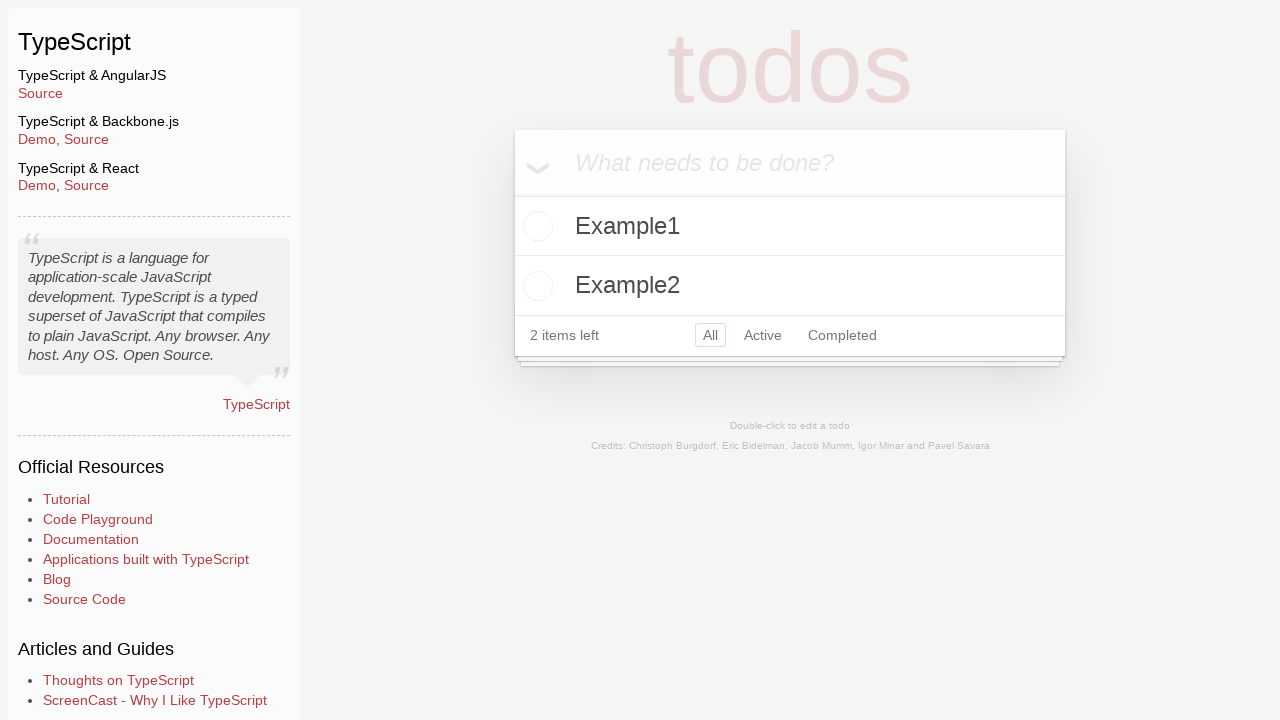

Filled new todo field with 'Example3' on .new-todo
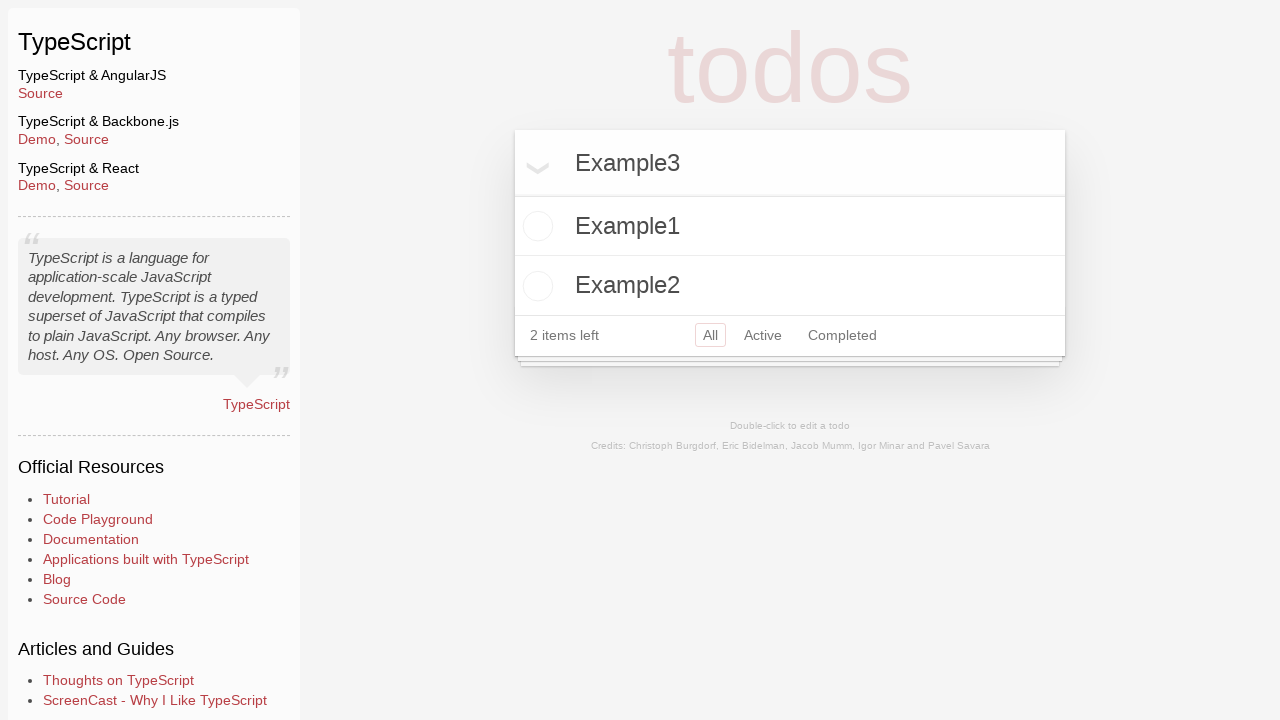

Pressed Enter to add 'Example3' todo on .new-todo
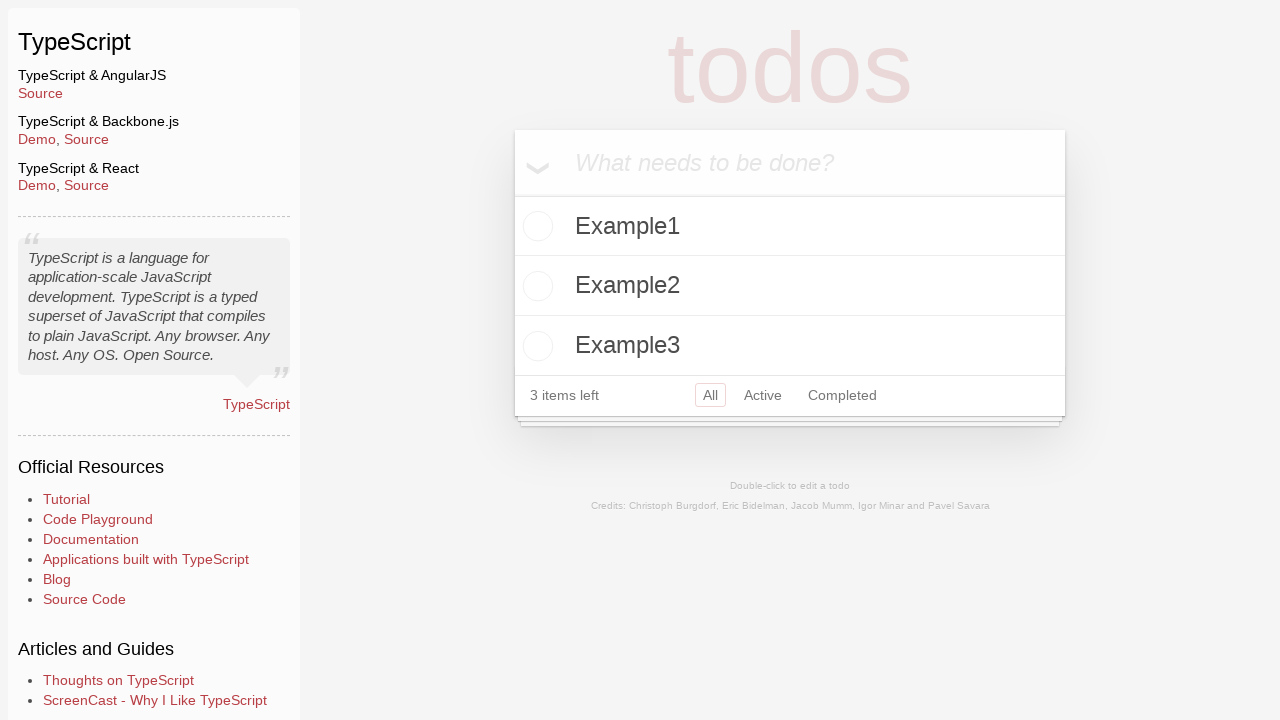

Filled new todo field with 'Example4' on .new-todo
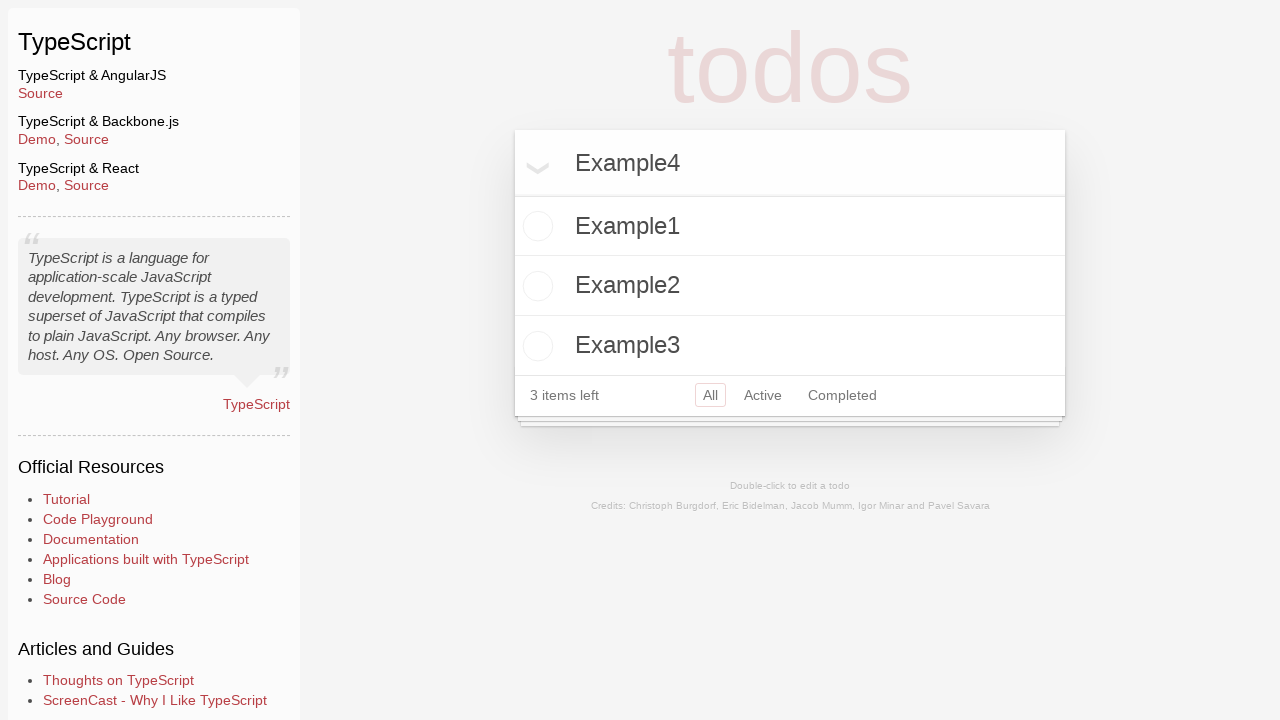

Pressed Enter to add 'Example4' todo on .new-todo
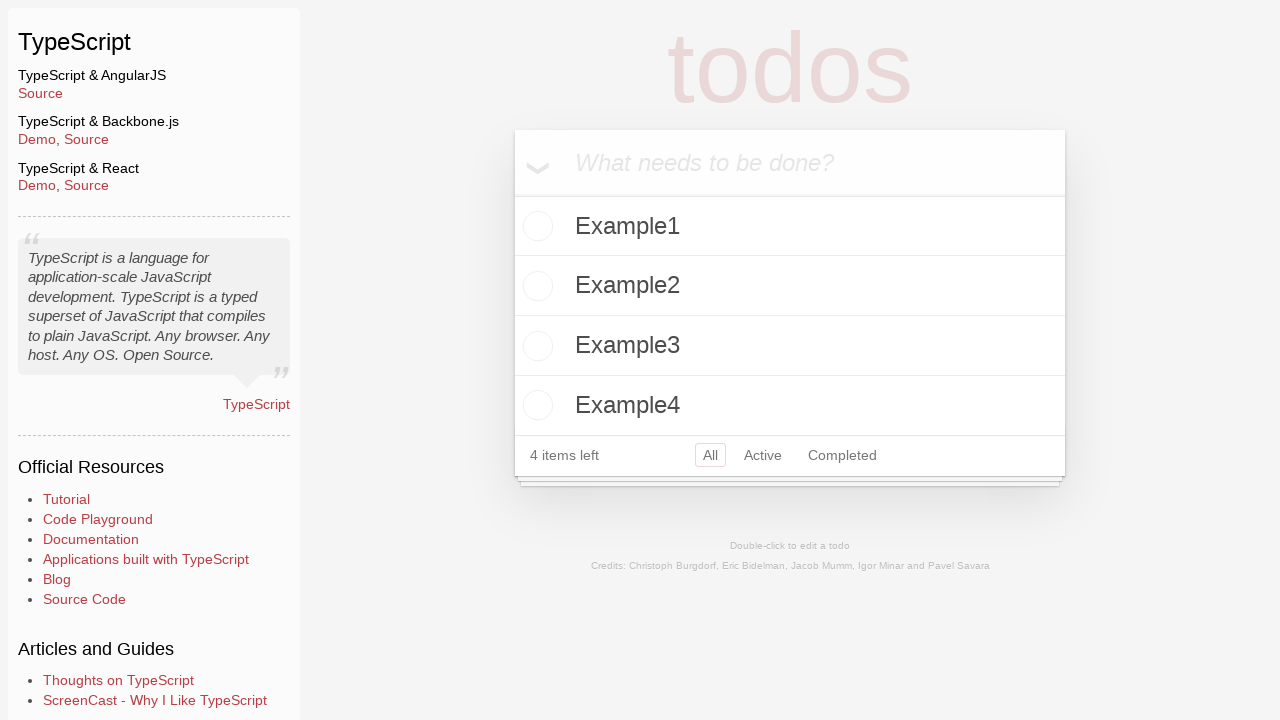

Filled new todo field with 'Example5' on .new-todo
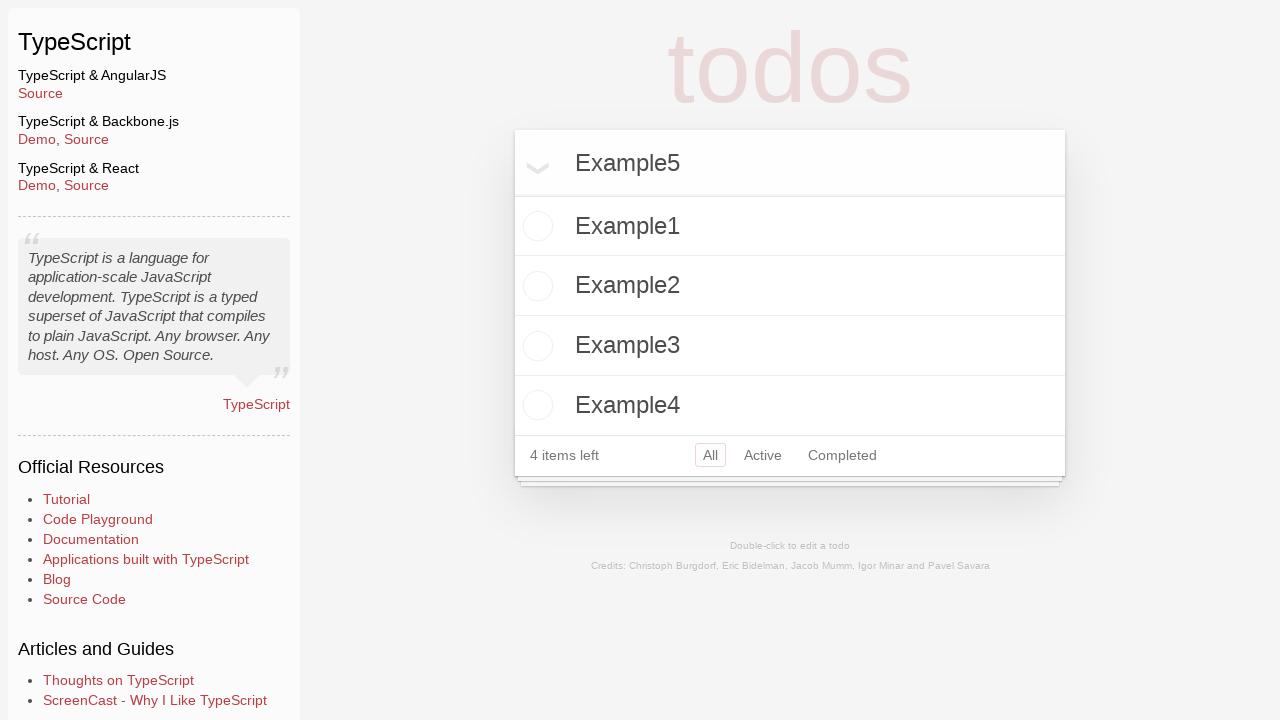

Pressed Enter to add 'Example5' todo on .new-todo
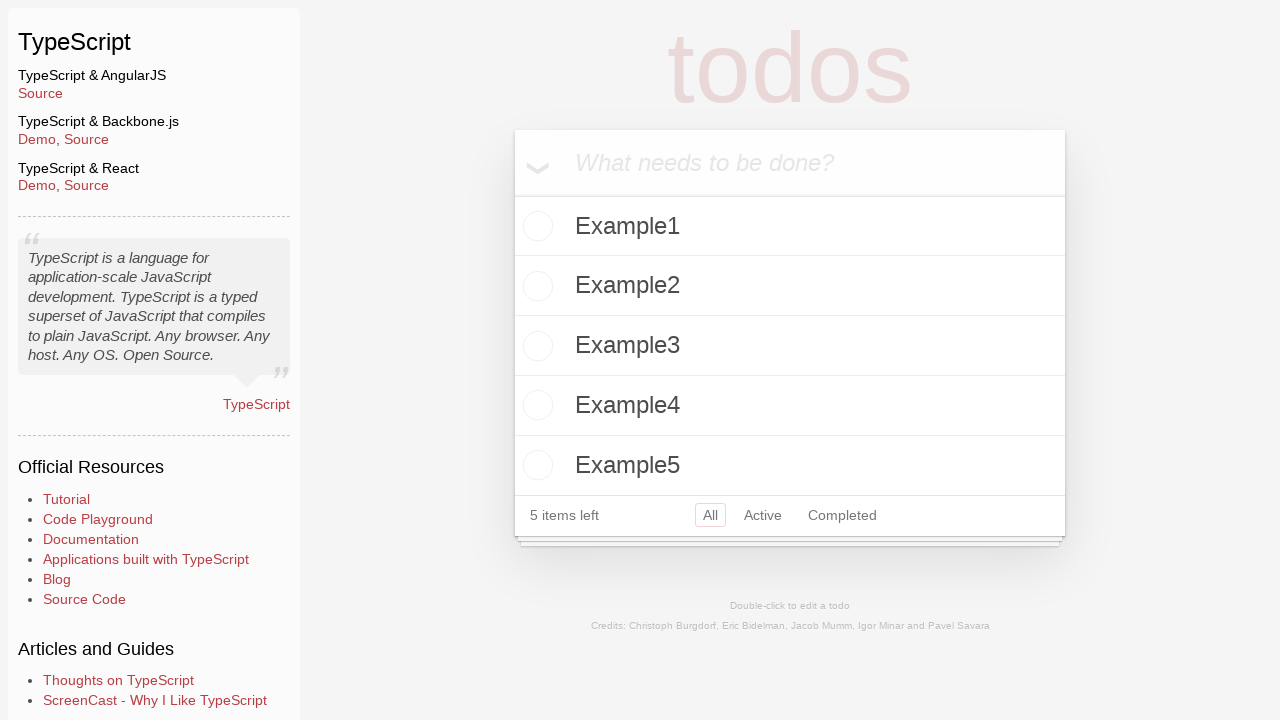

Waited for todo list items to appear
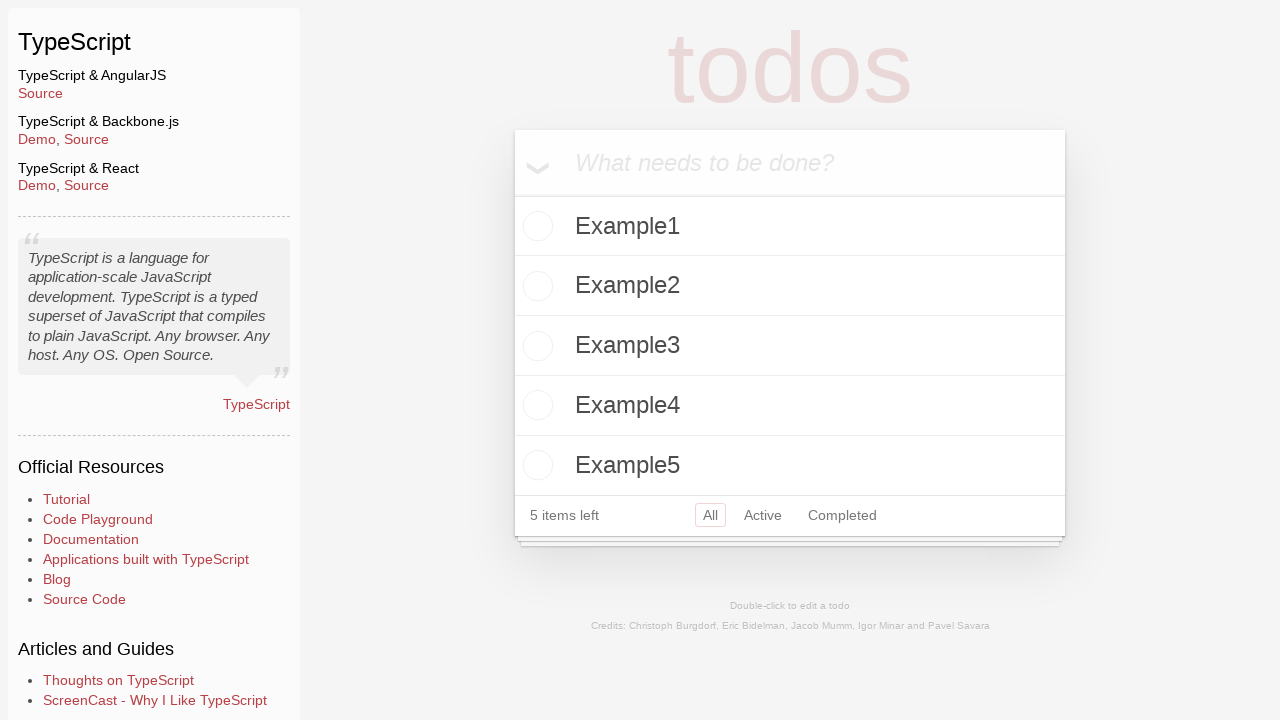

Located todo item 'Example1'
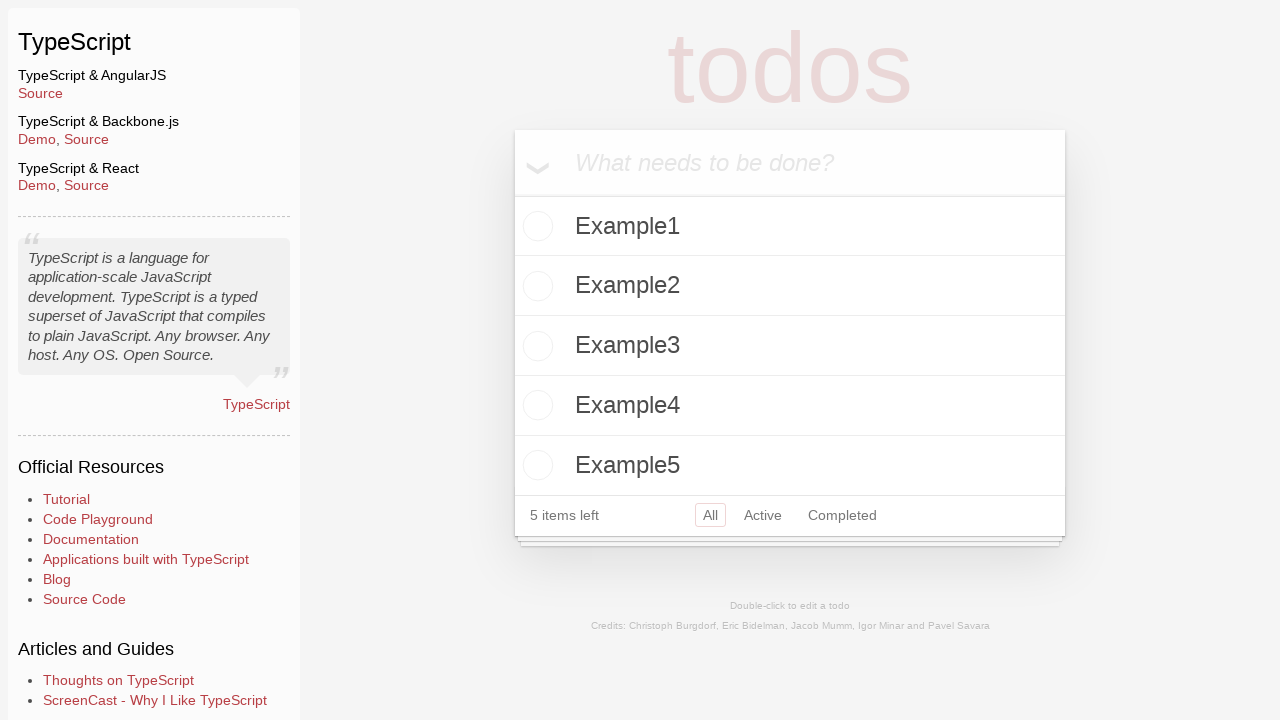

Hovered over 'Example1' todo item at (790, 226) on .todo-list li >> internal:has-text="Example1"i
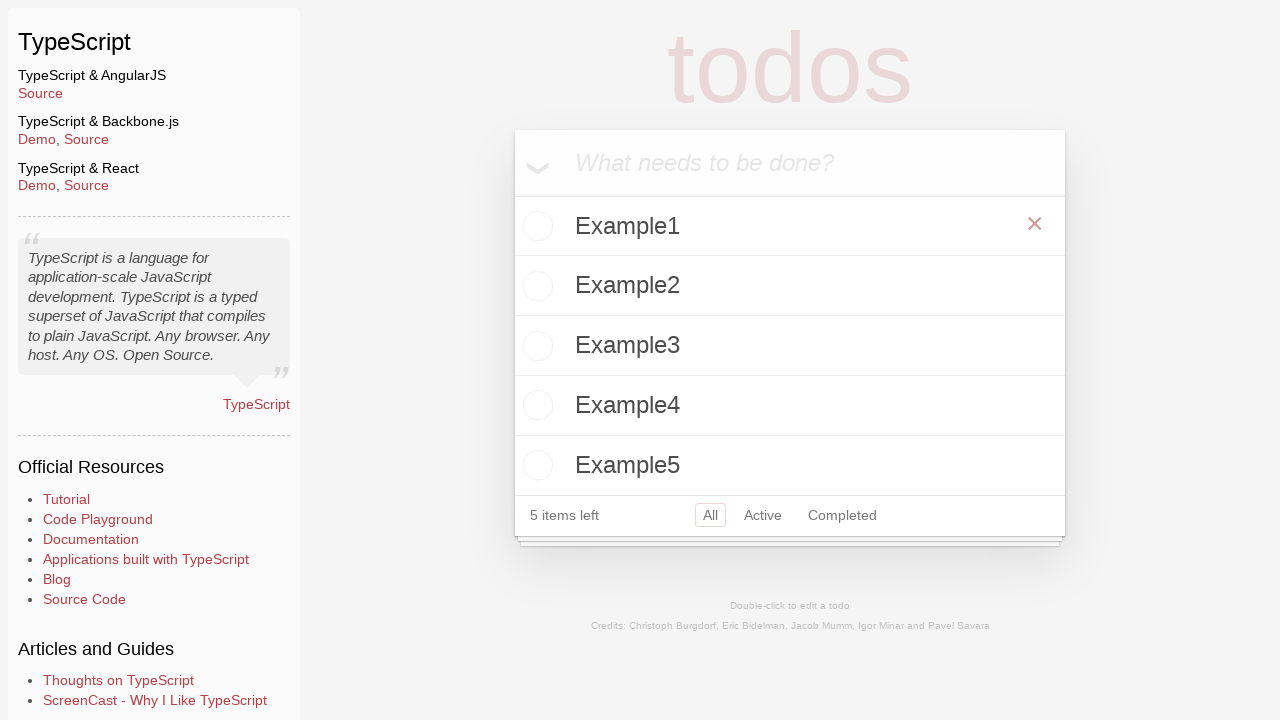

Clicked delete button for 'Example1' todo at (1035, 224) on .todo-list li >> internal:has-text="Example1"i >> .destroy
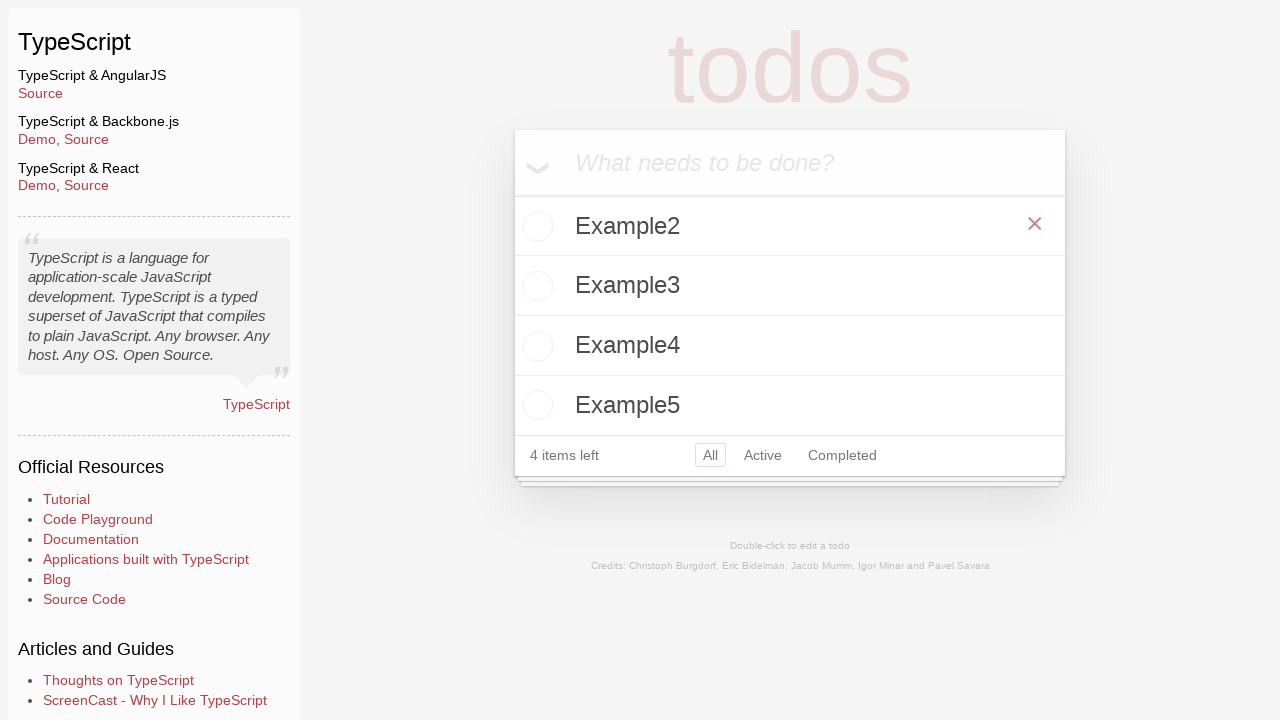

Waited 200ms for deletion animation
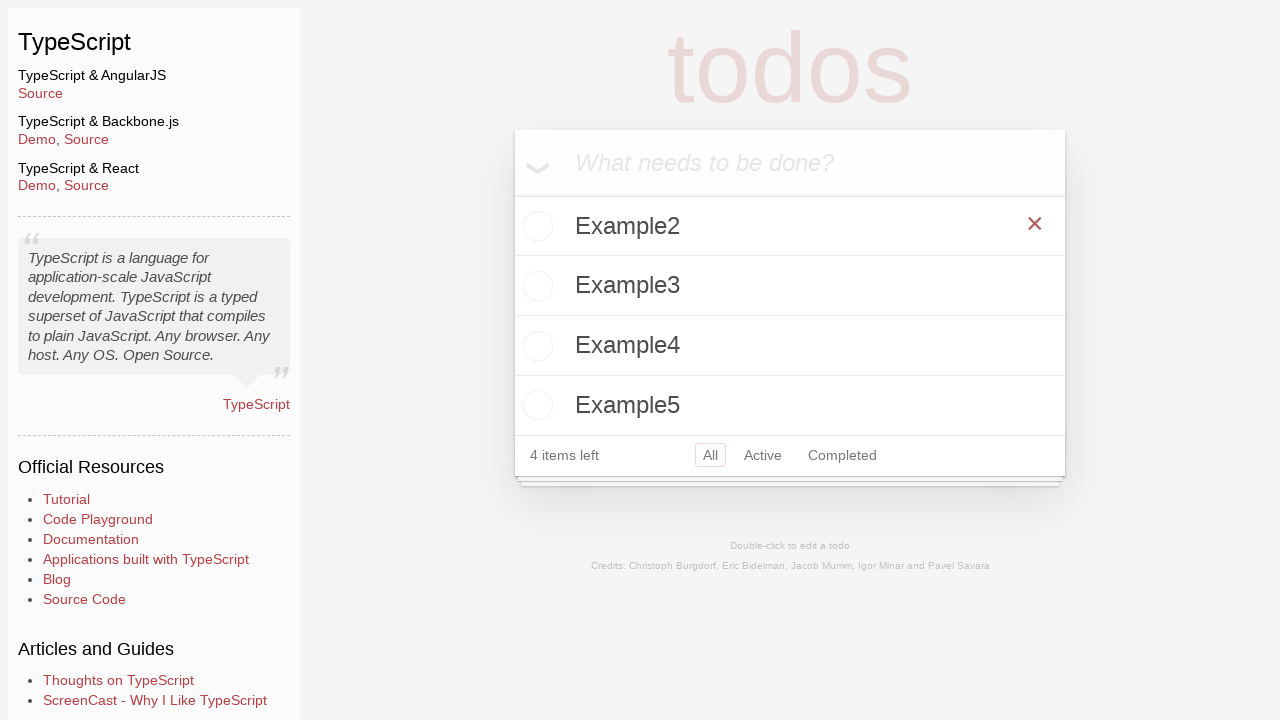

Located todo item 'Example2'
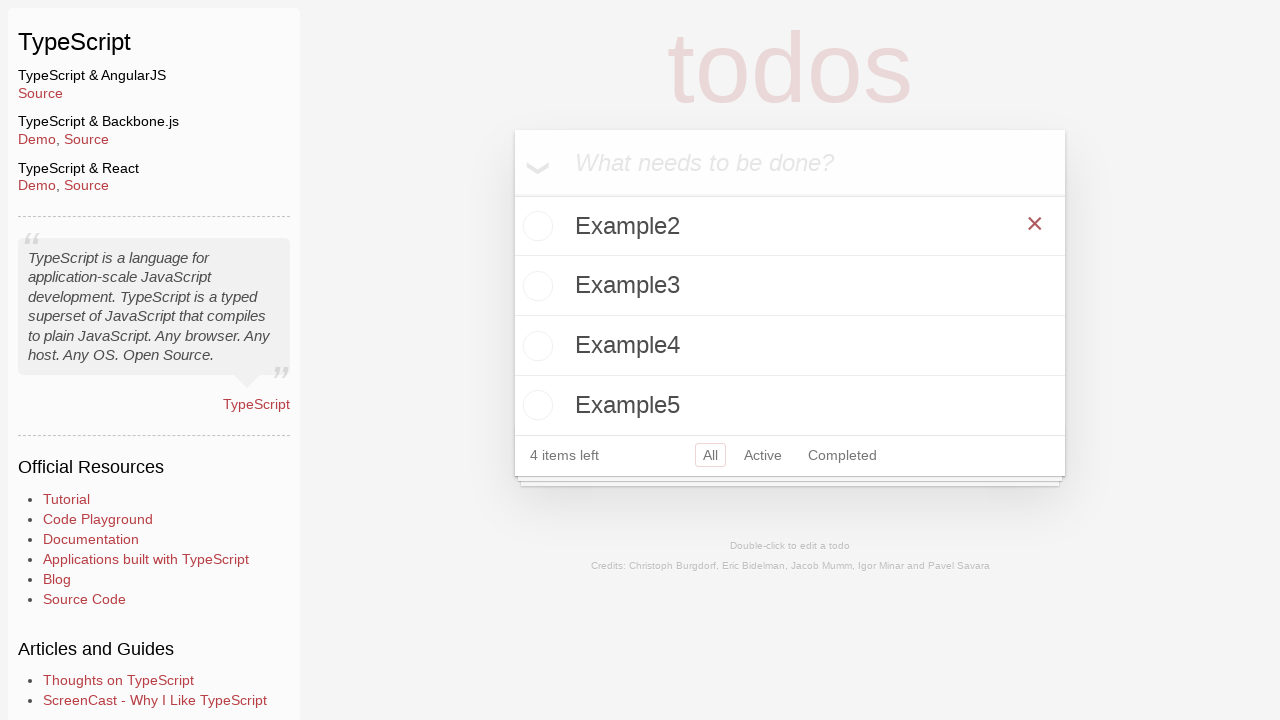

Hovered over 'Example2' todo item at (790, 226) on .todo-list li >> internal:has-text="Example2"i
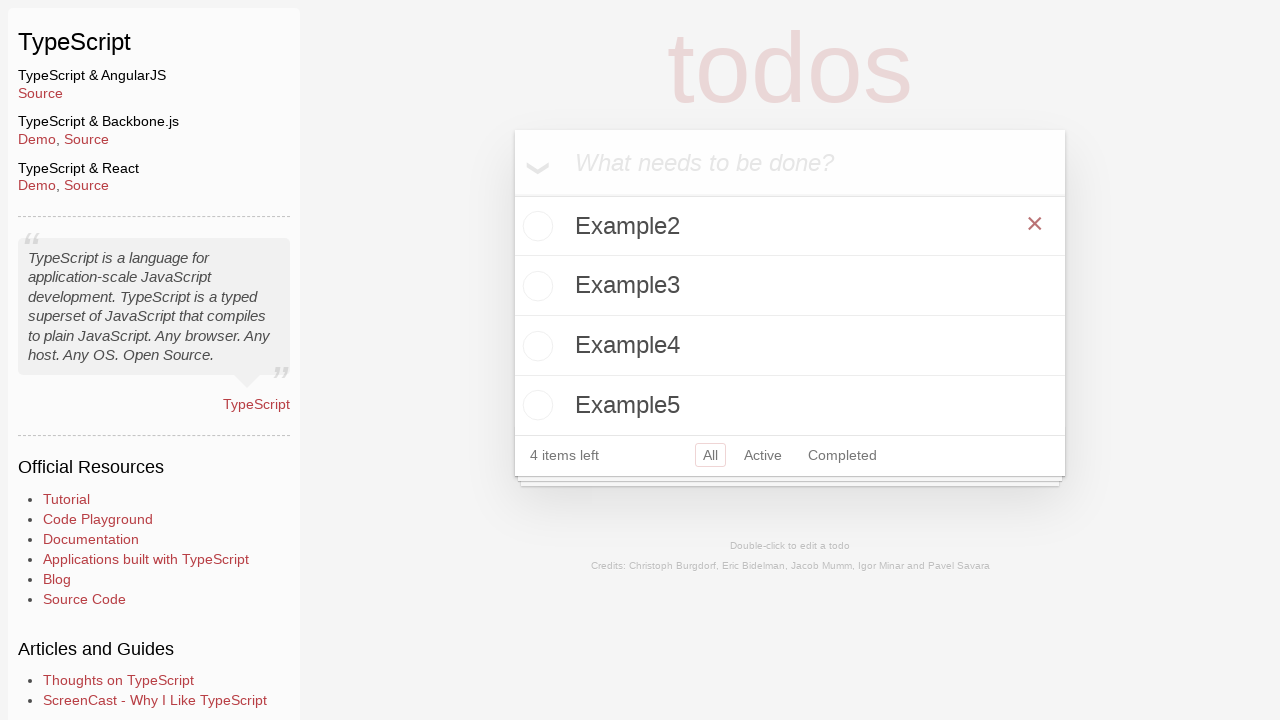

Clicked delete button for 'Example2' todo at (1035, 224) on .todo-list li >> internal:has-text="Example2"i >> .destroy
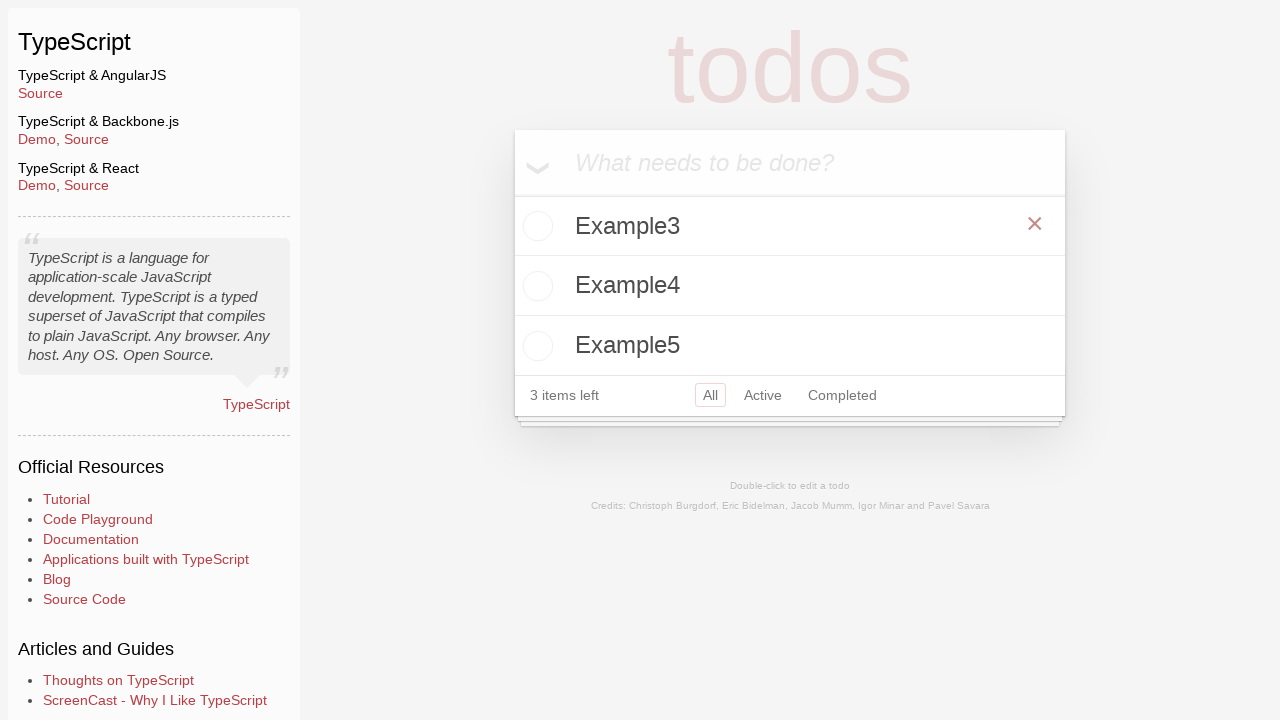

Waited 200ms for deletion animation
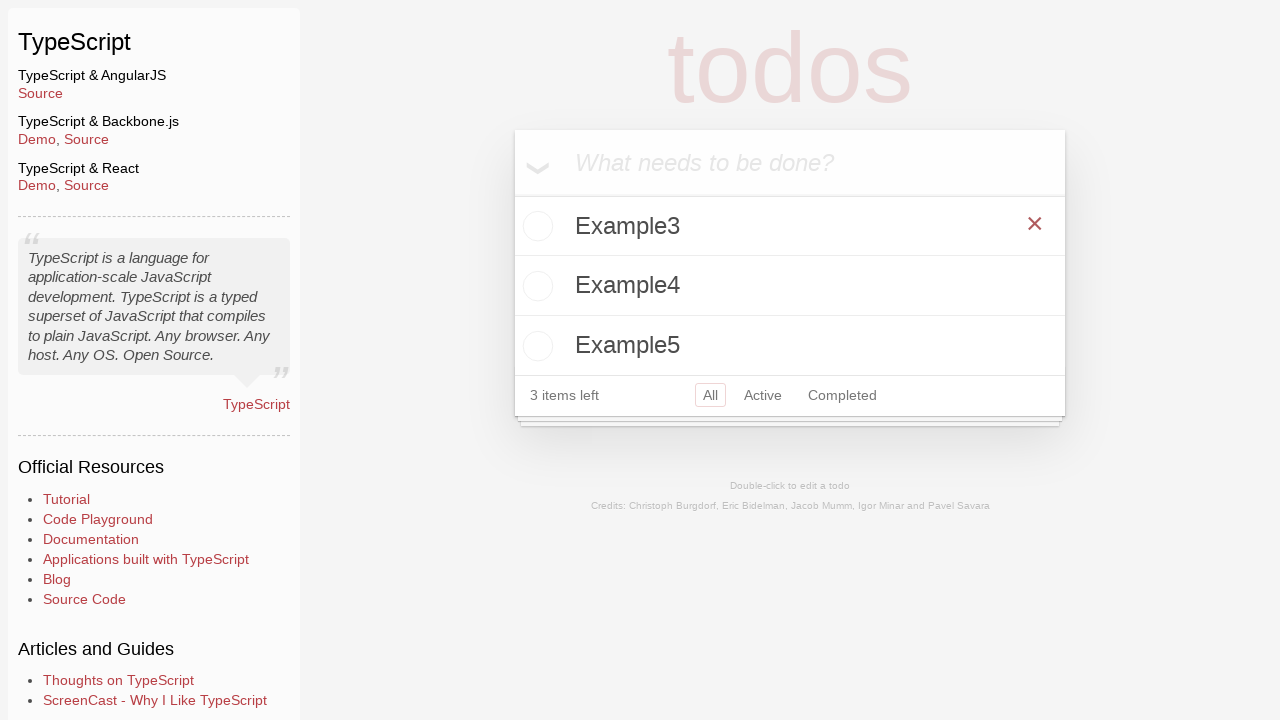

Located todo item 'Example3'
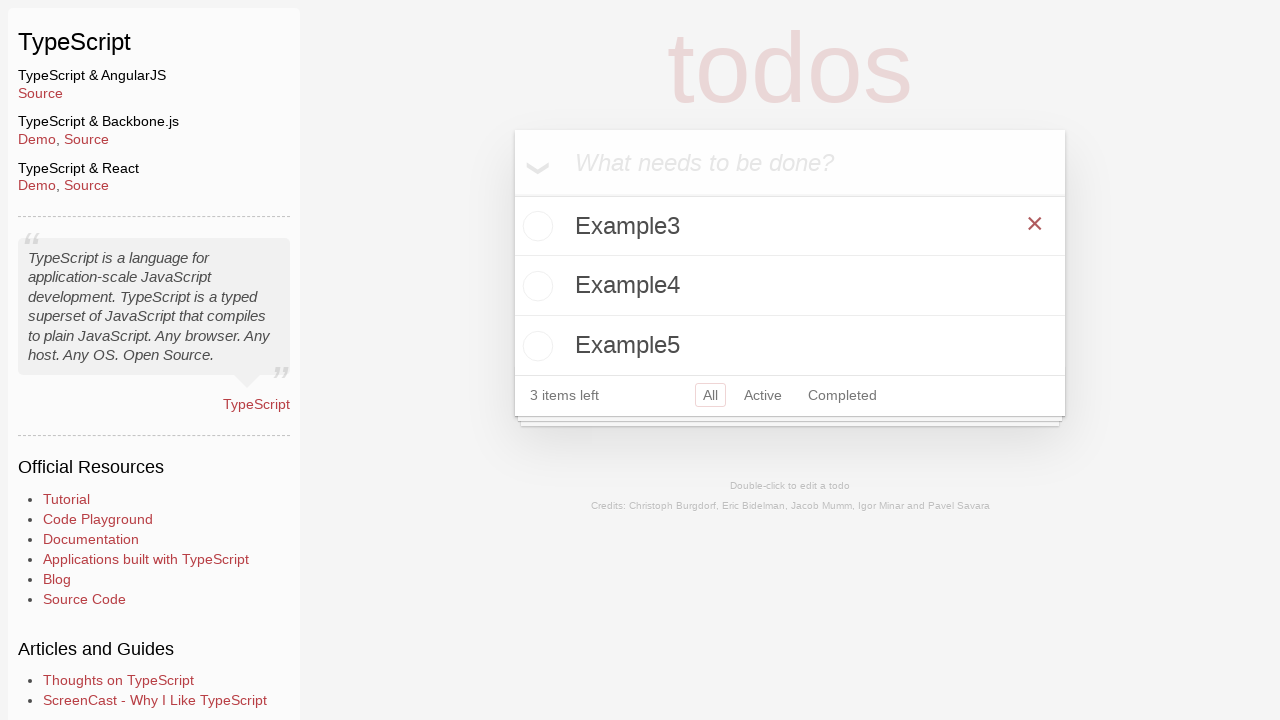

Hovered over 'Example3' todo item at (790, 226) on .todo-list li >> internal:has-text="Example3"i
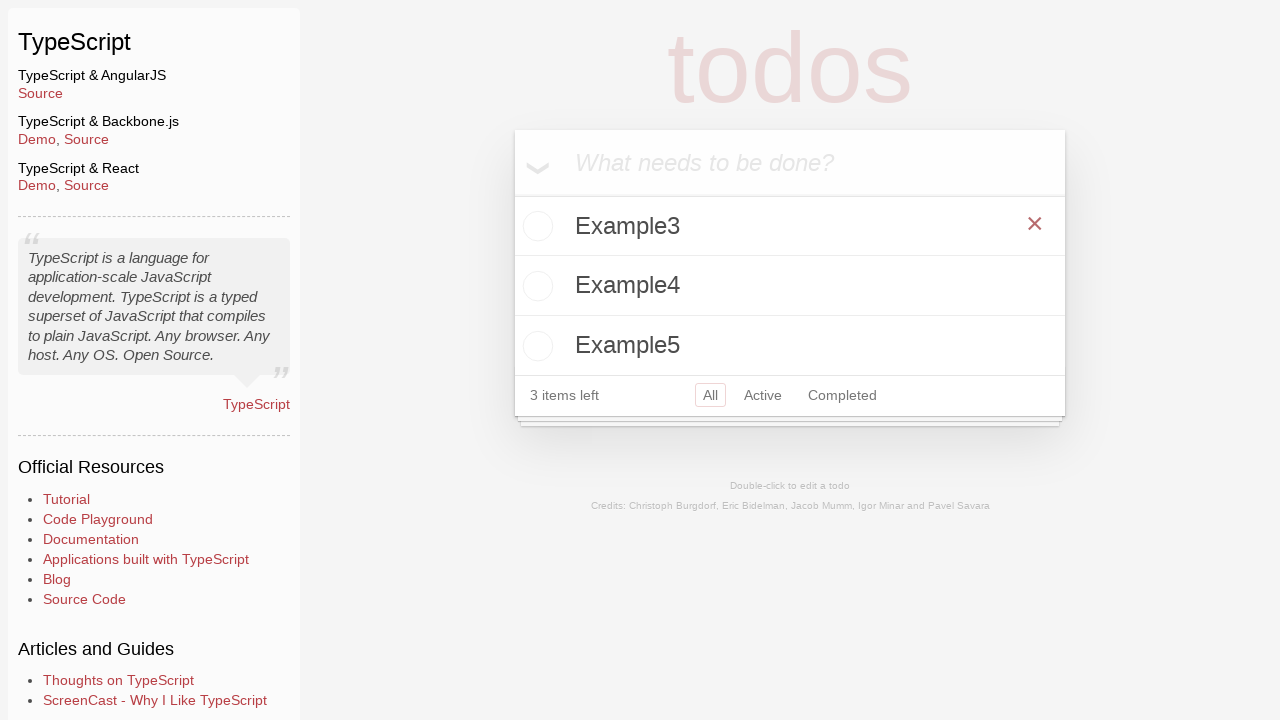

Clicked delete button for 'Example3' todo at (1035, 224) on .todo-list li >> internal:has-text="Example3"i >> .destroy
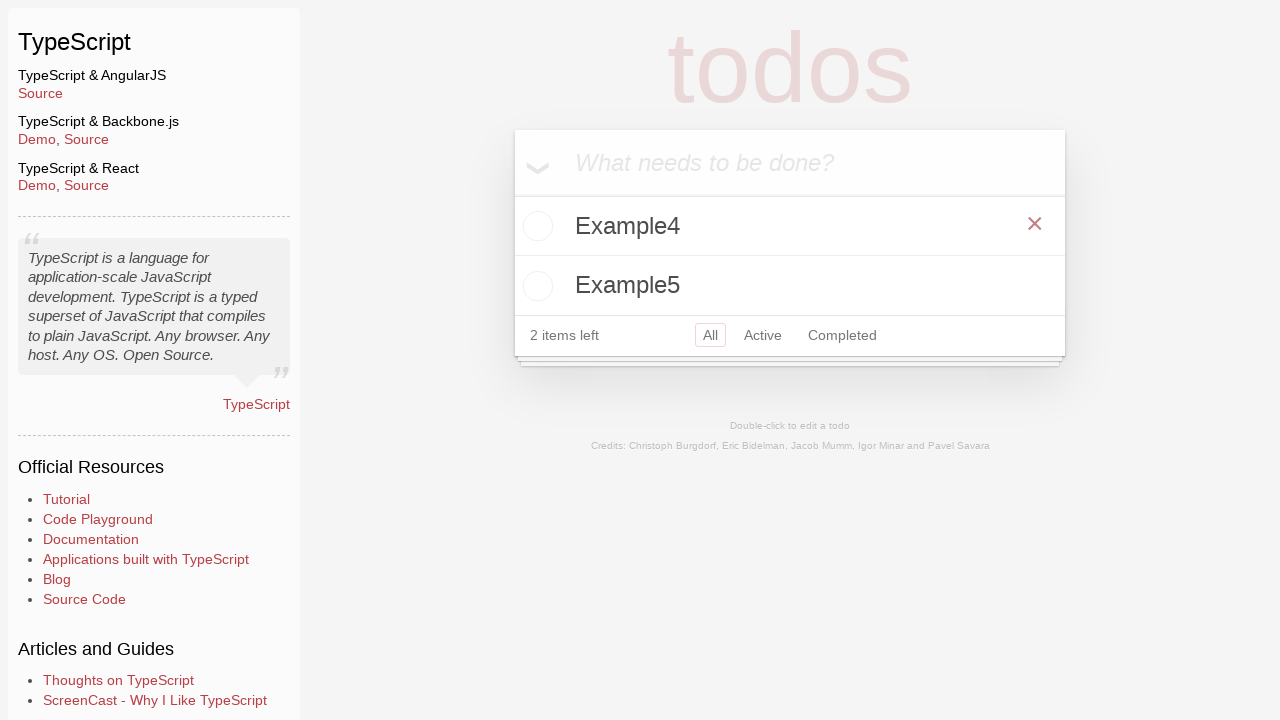

Waited 200ms for deletion animation
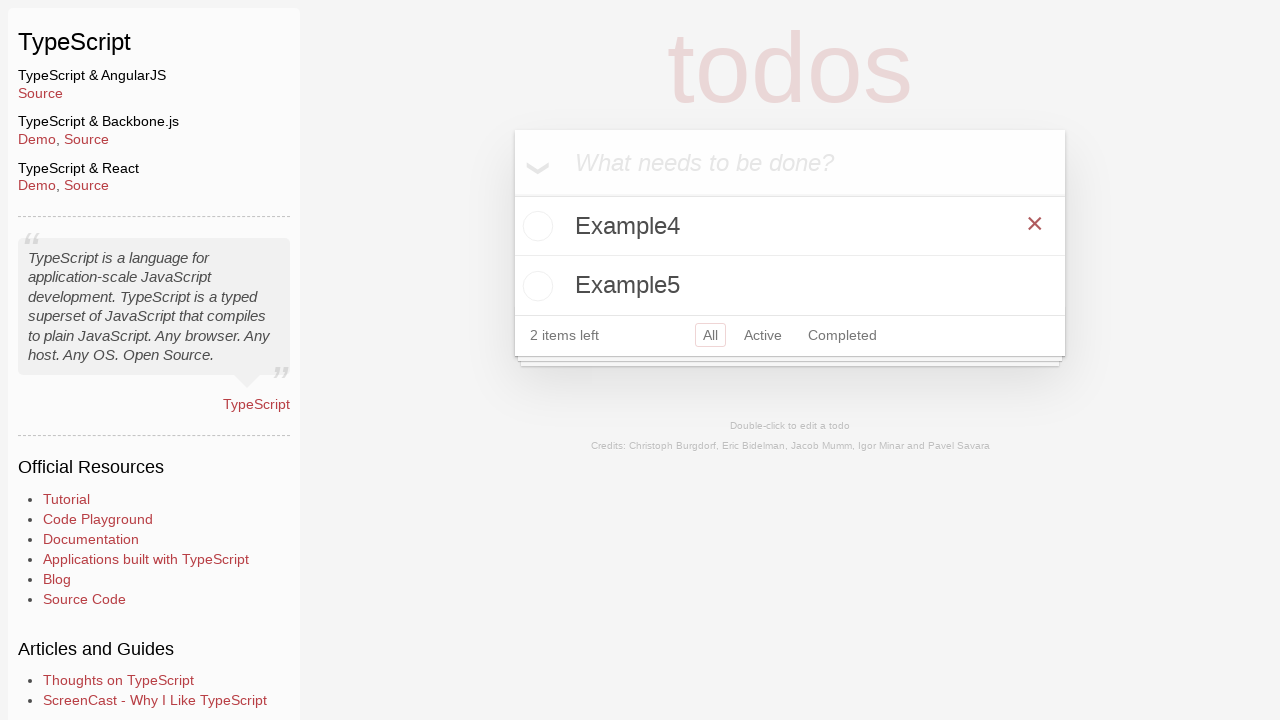

Located todo item 'Example4'
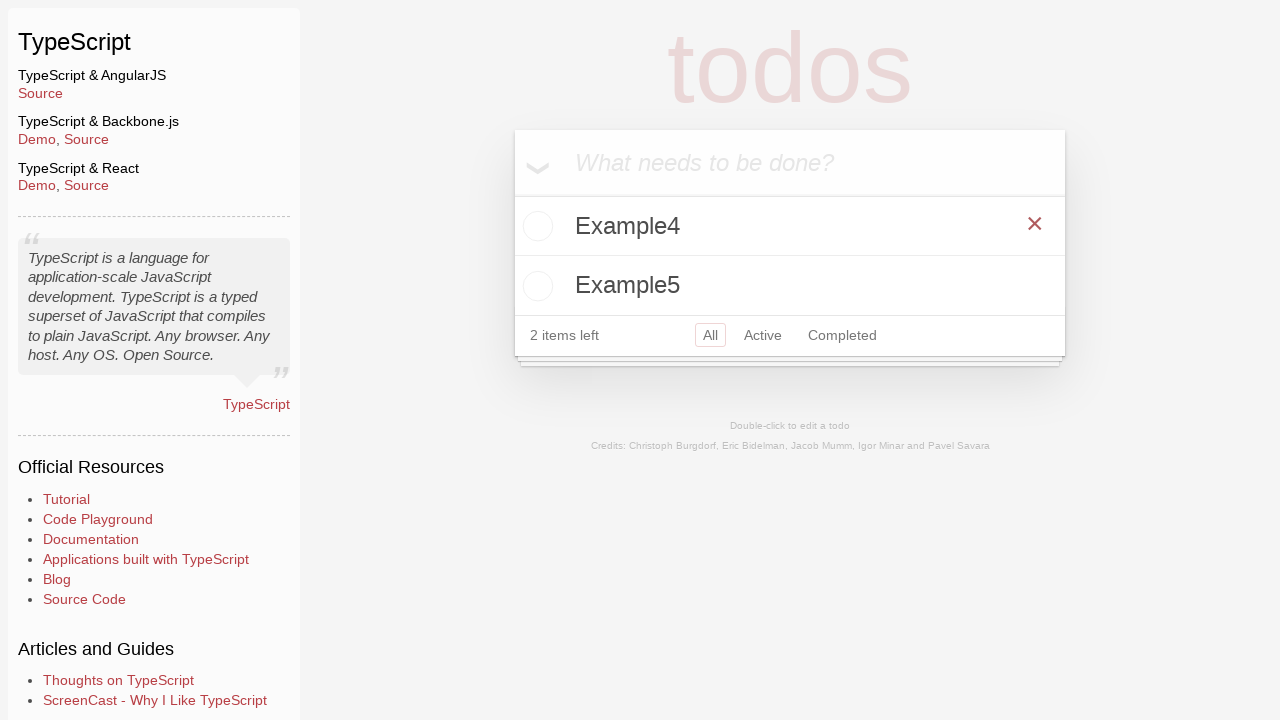

Hovered over 'Example4' todo item at (790, 226) on .todo-list li >> internal:has-text="Example4"i
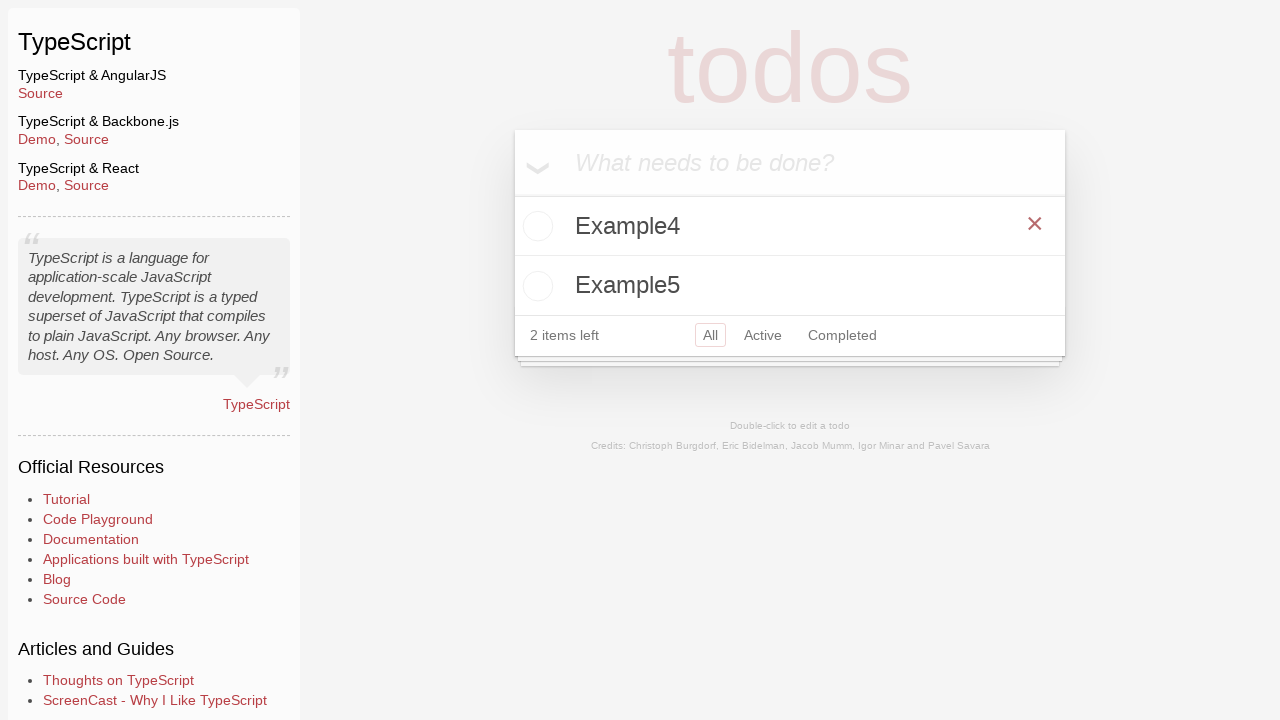

Clicked delete button for 'Example4' todo at (1035, 224) on .todo-list li >> internal:has-text="Example4"i >> .destroy
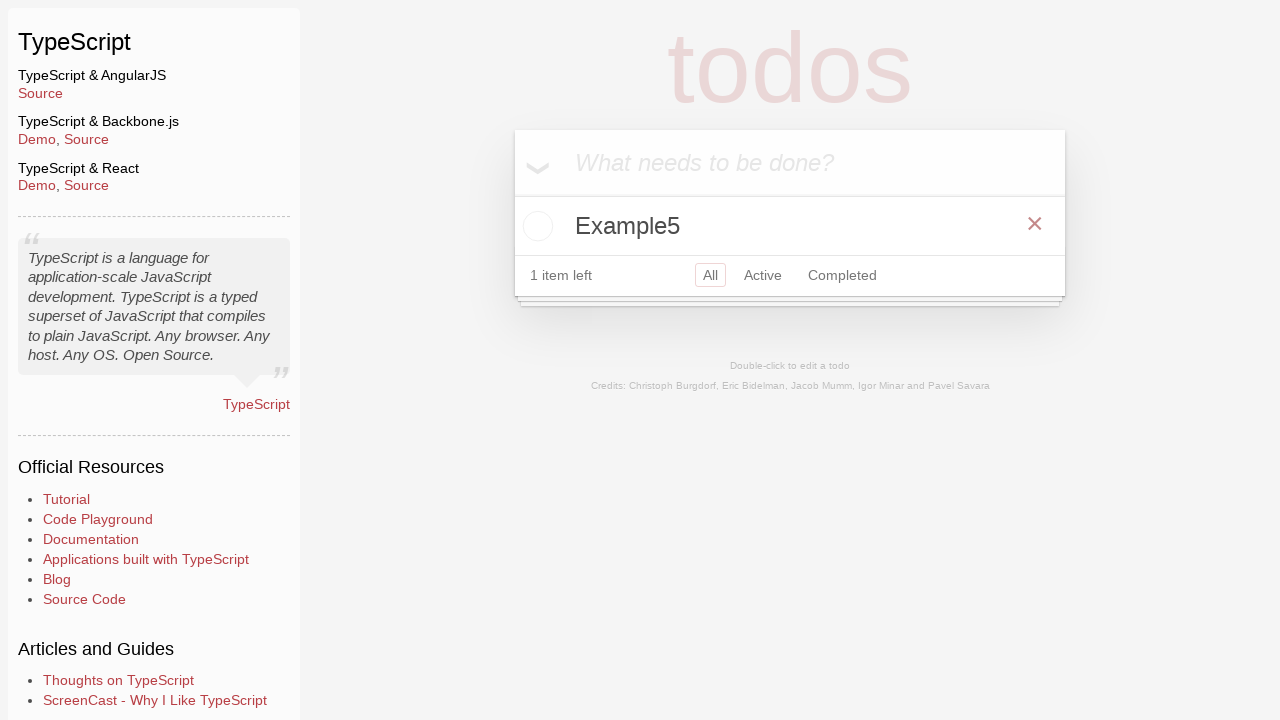

Waited 200ms for deletion animation
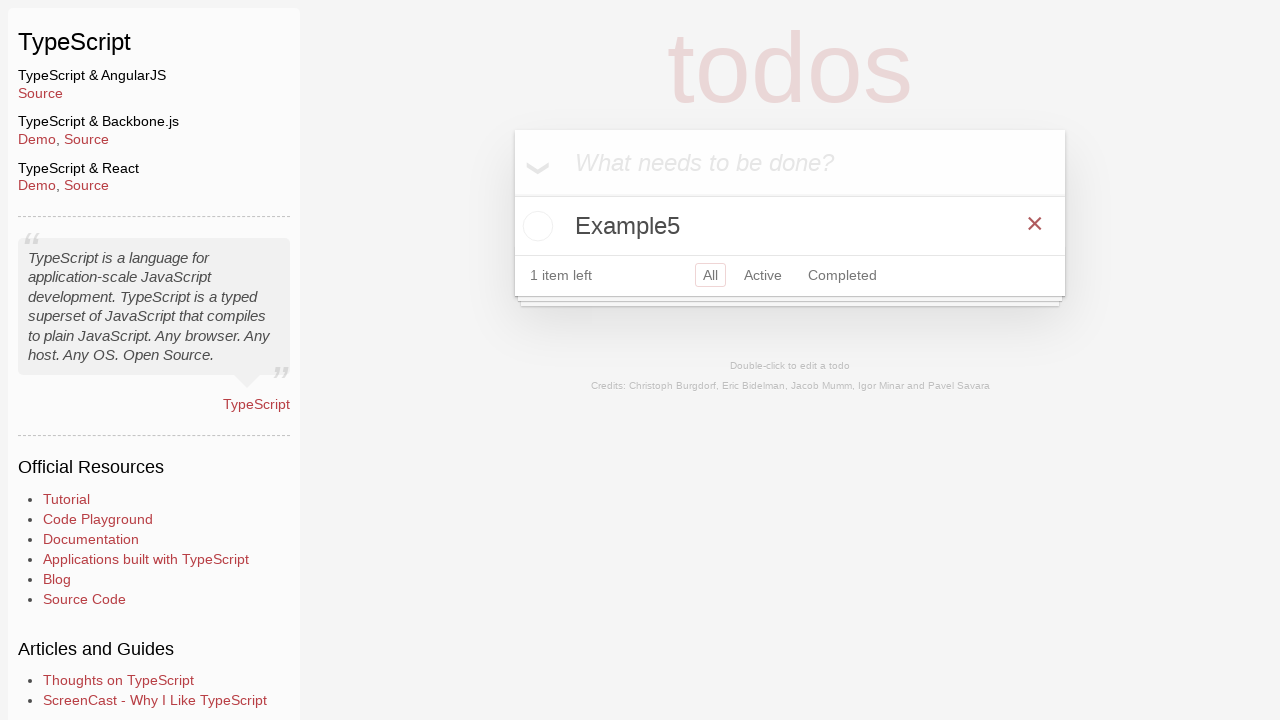

Located todo item 'Example5'
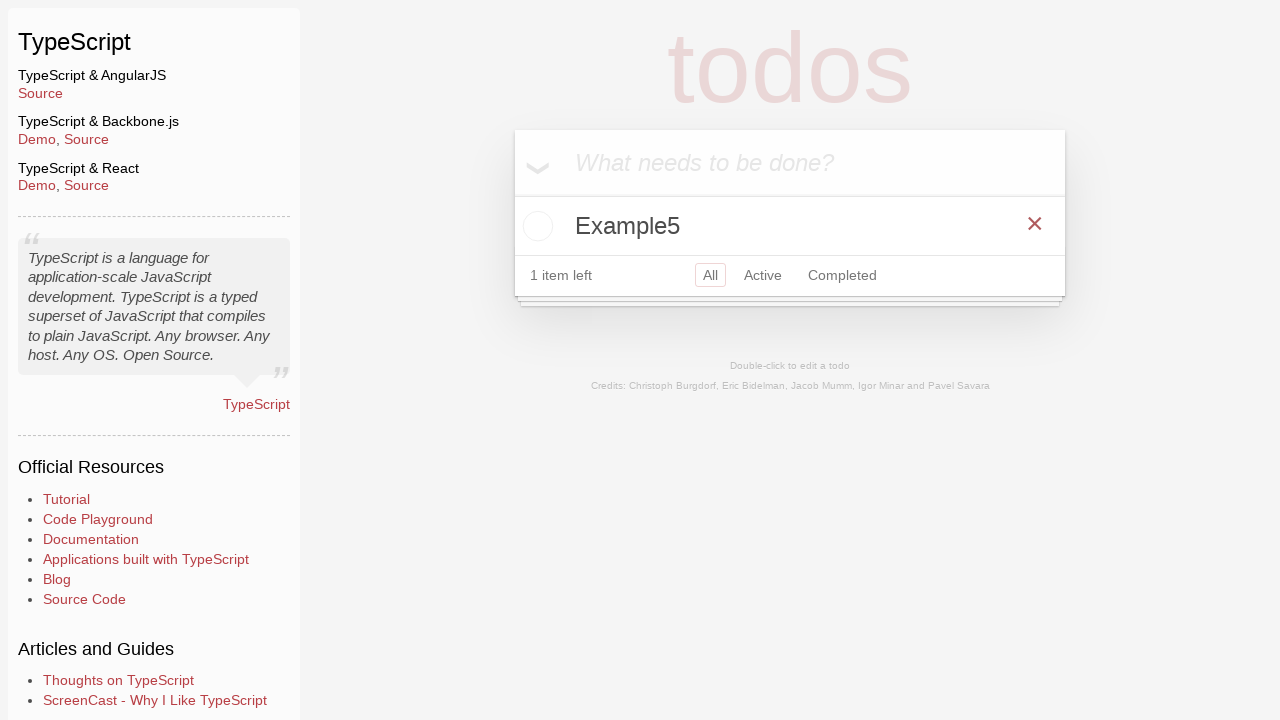

Hovered over 'Example5' todo item at (790, 226) on .todo-list li >> internal:has-text="Example5"i
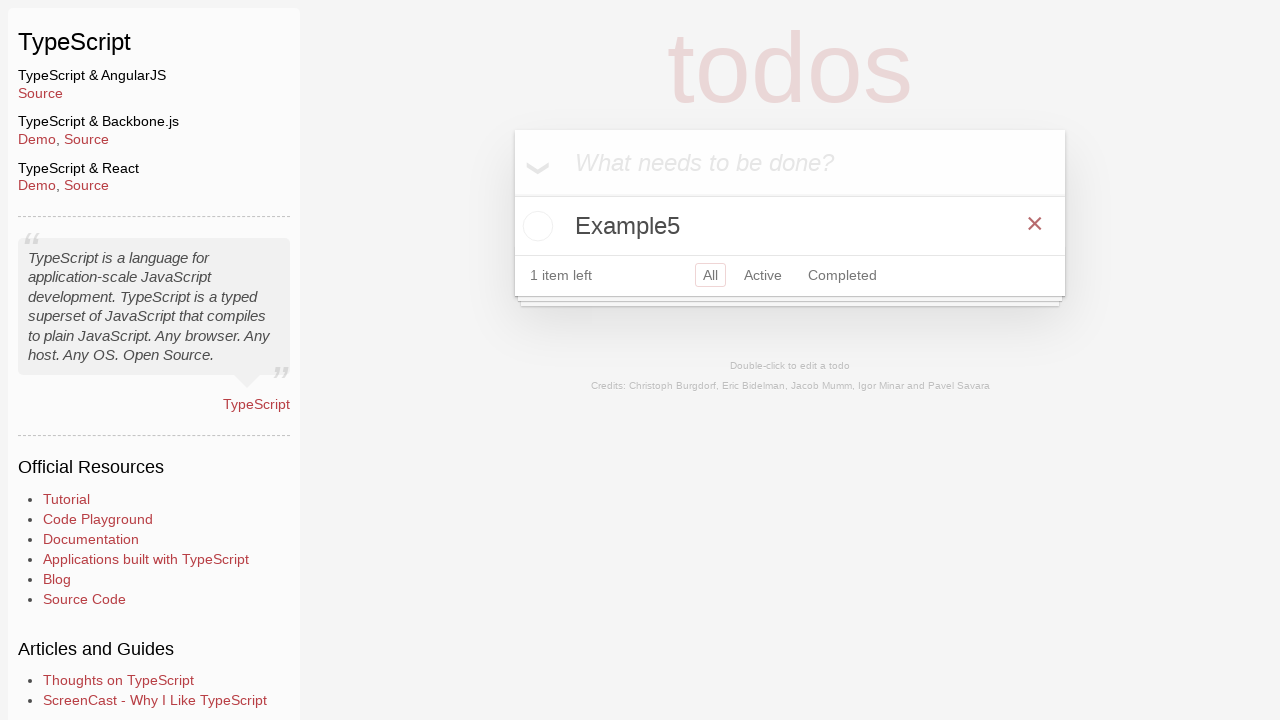

Clicked delete button for 'Example5' todo at (1035, 224) on .todo-list li >> internal:has-text="Example5"i >> .destroy
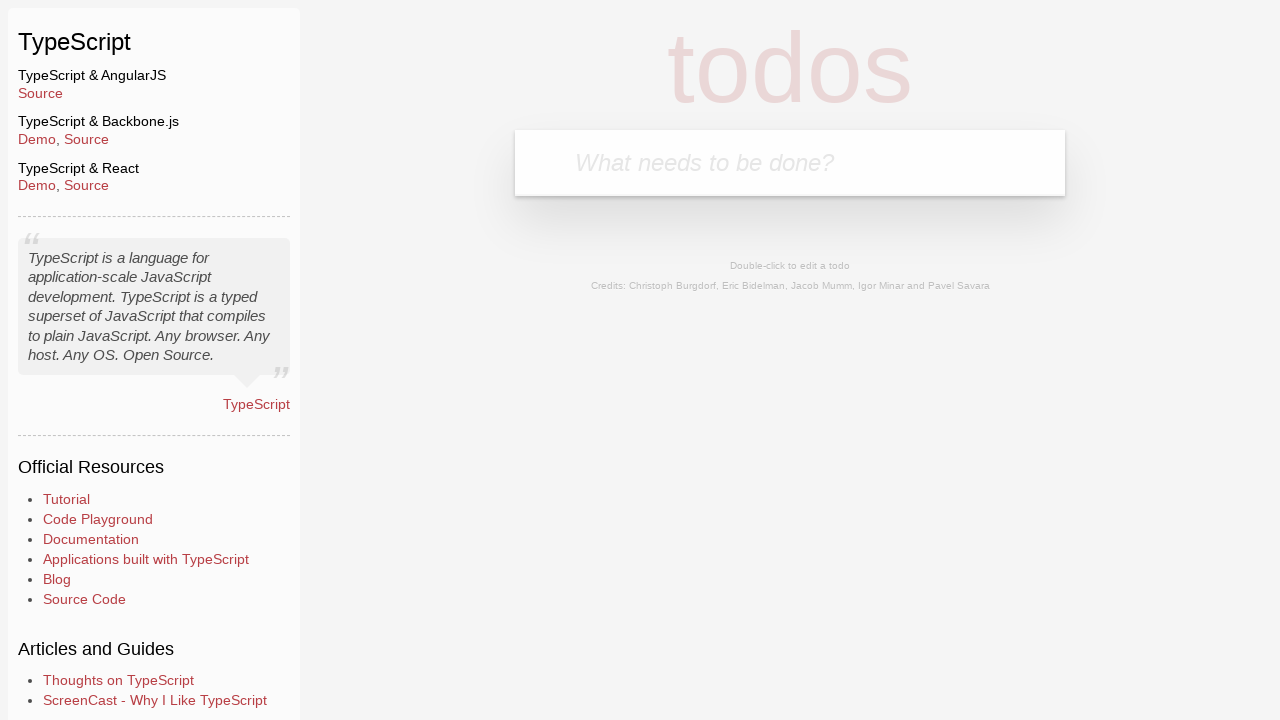

Waited 200ms for deletion animation
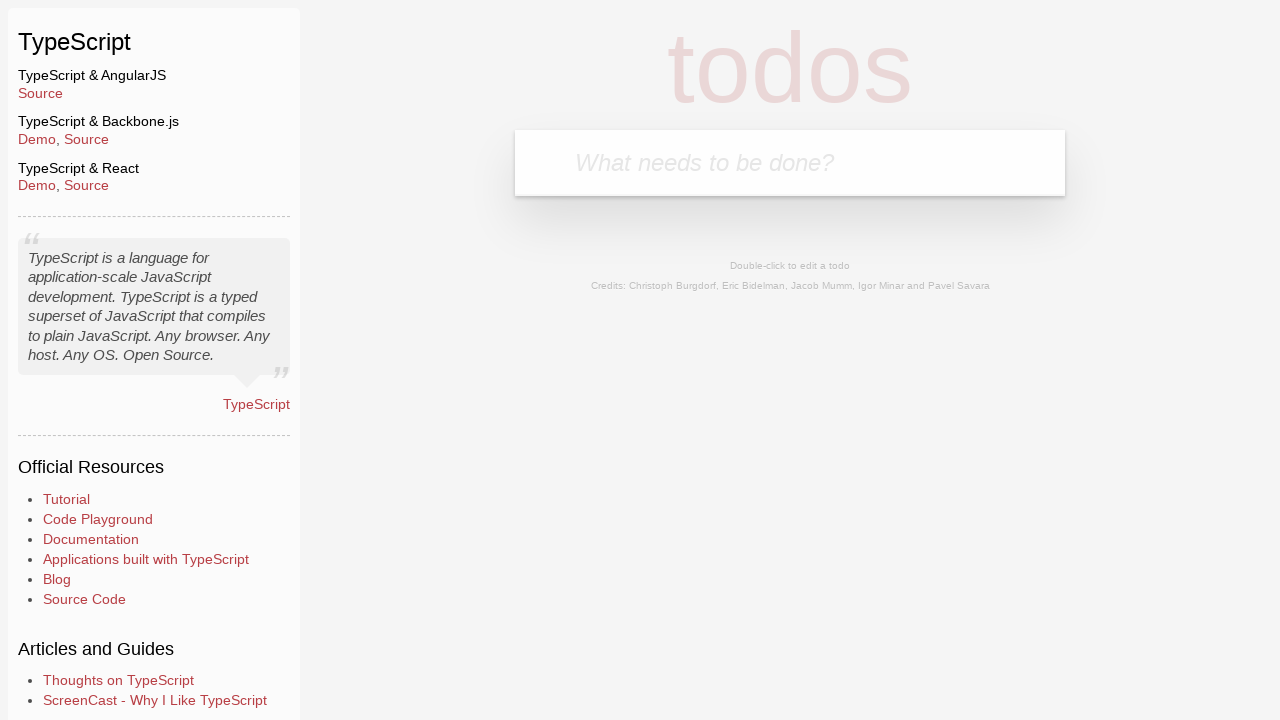

Waited 500ms for final UI update
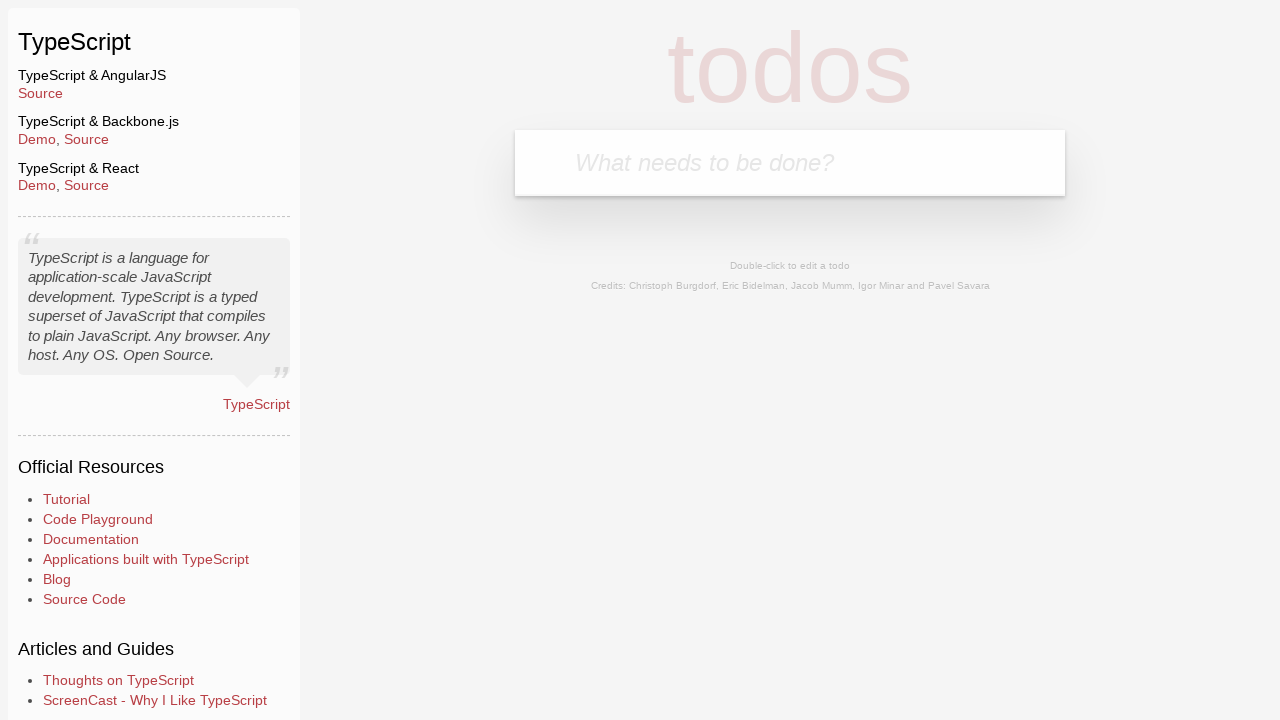

Verified all todo list items have been deleted
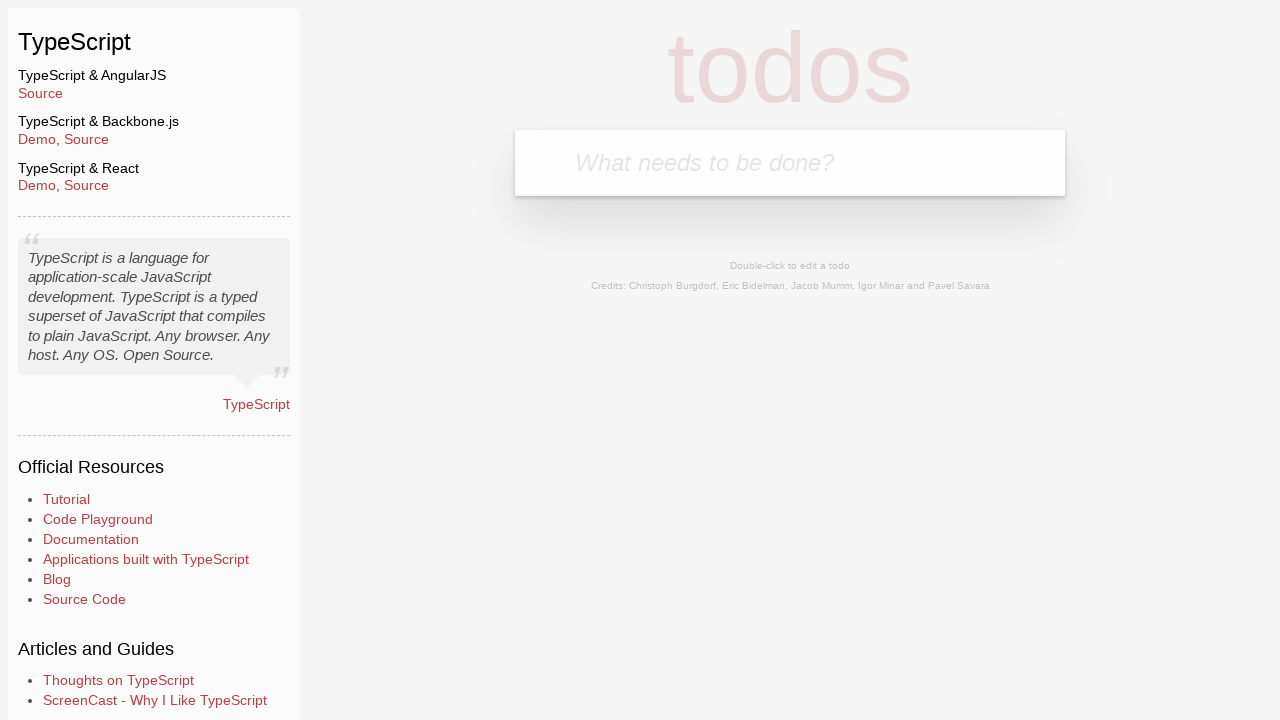

Verified main section is hidden
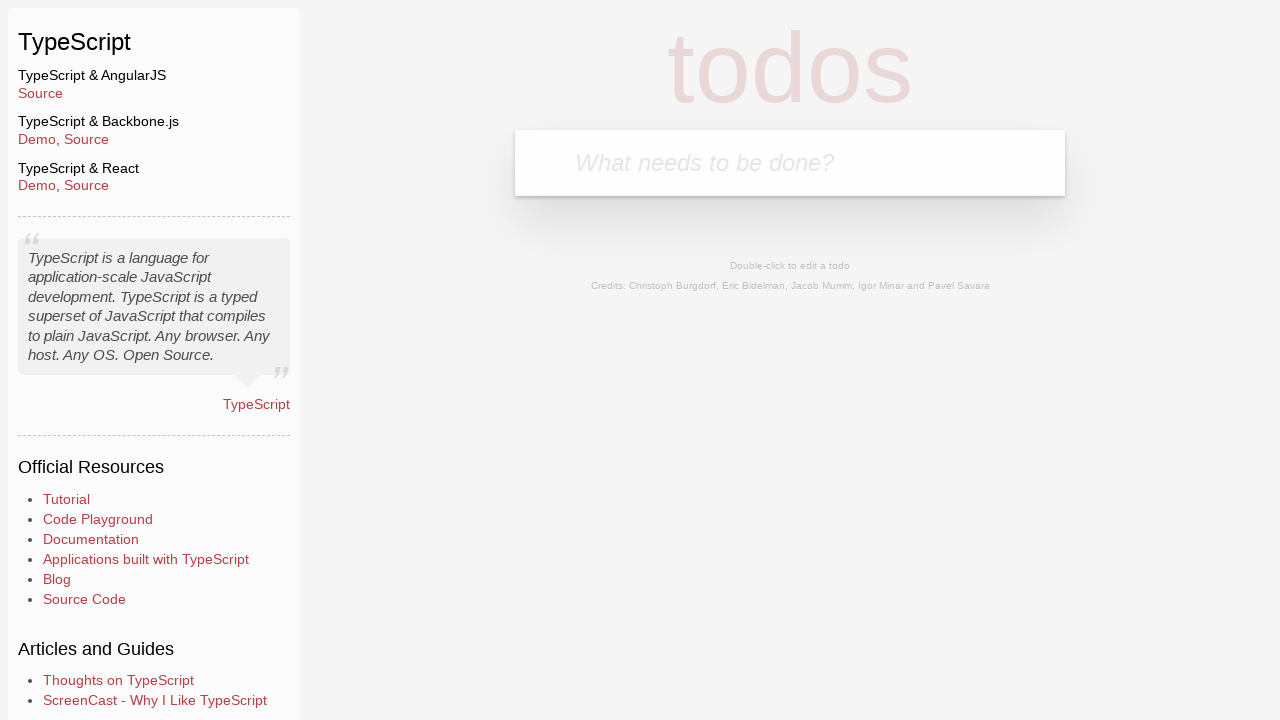

Verified footer section is hidden
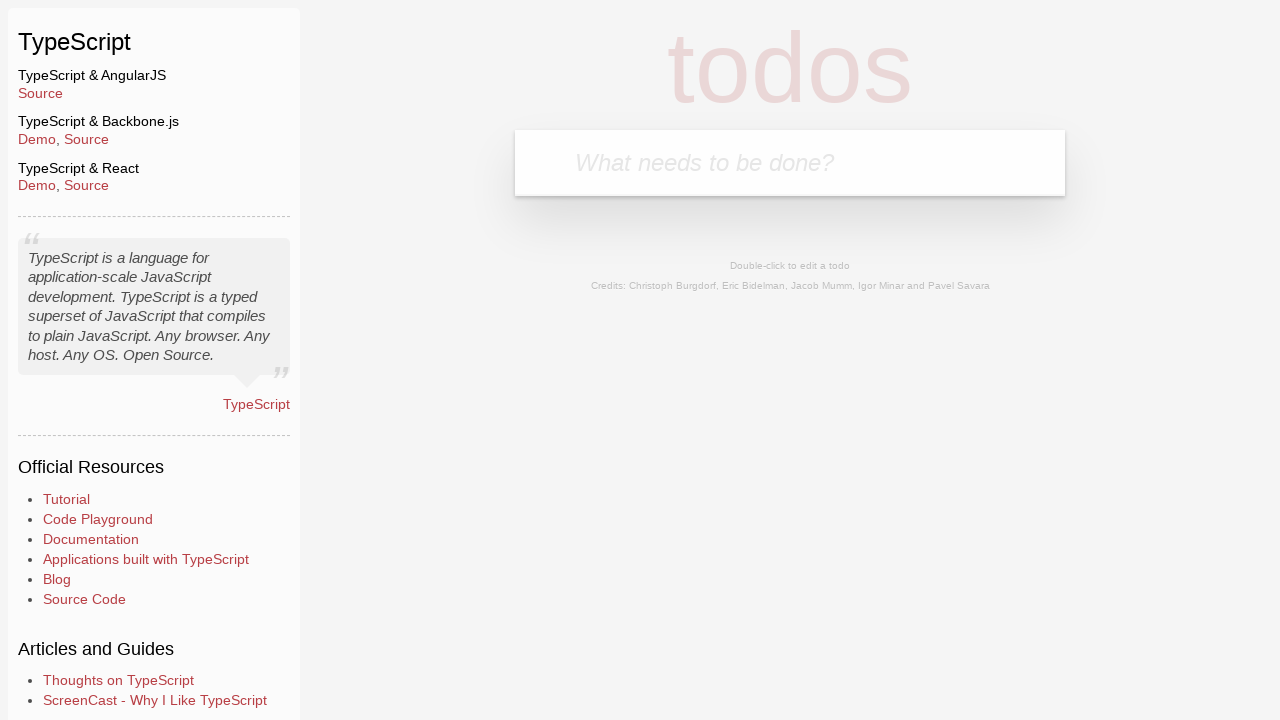

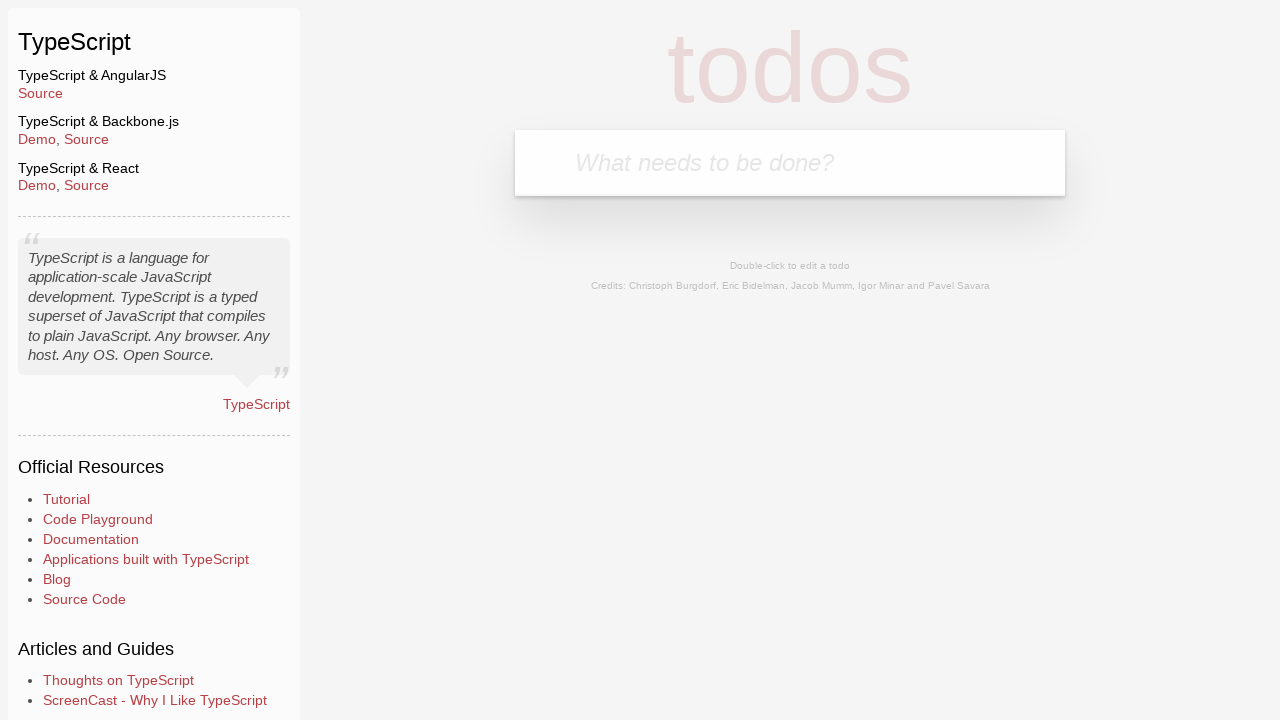